Navigates to Swiggy website and scrolls down the page to view content below the fold

Starting URL: https://www.swiggy.com/

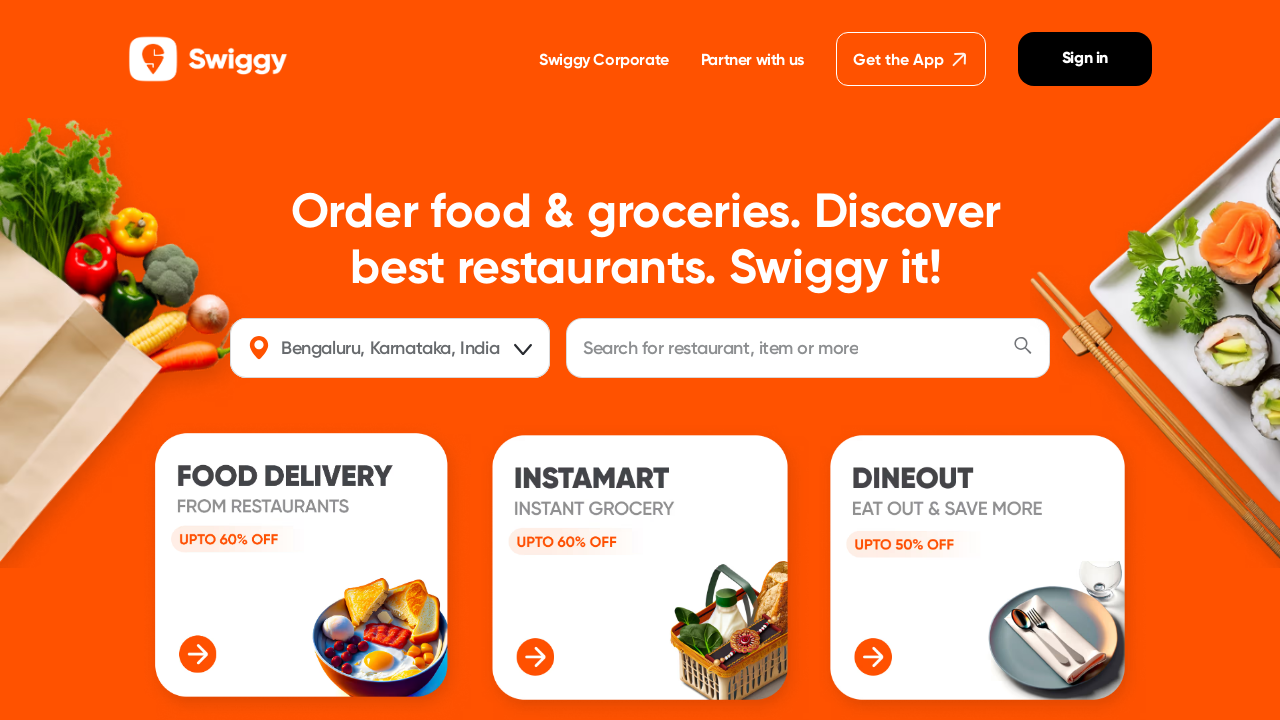

Scrolled down the Swiggy page by 200 pixels
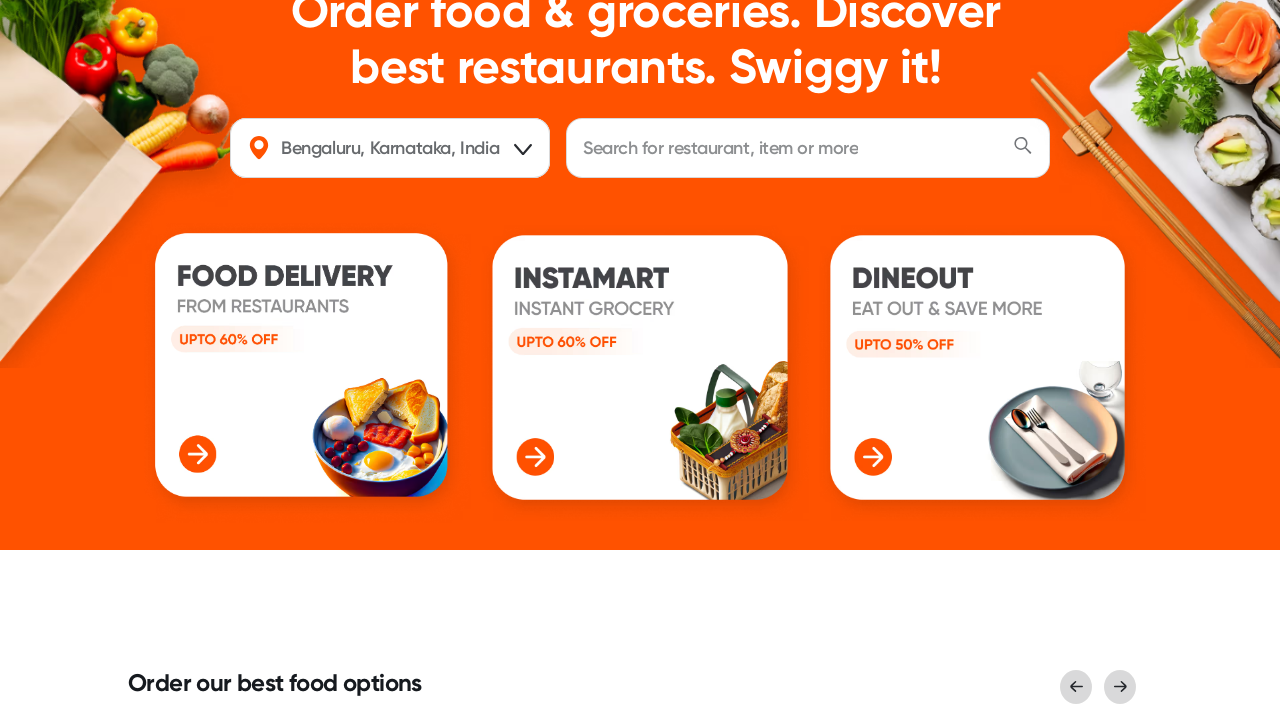

Waited 500ms for page to settle after scrolling
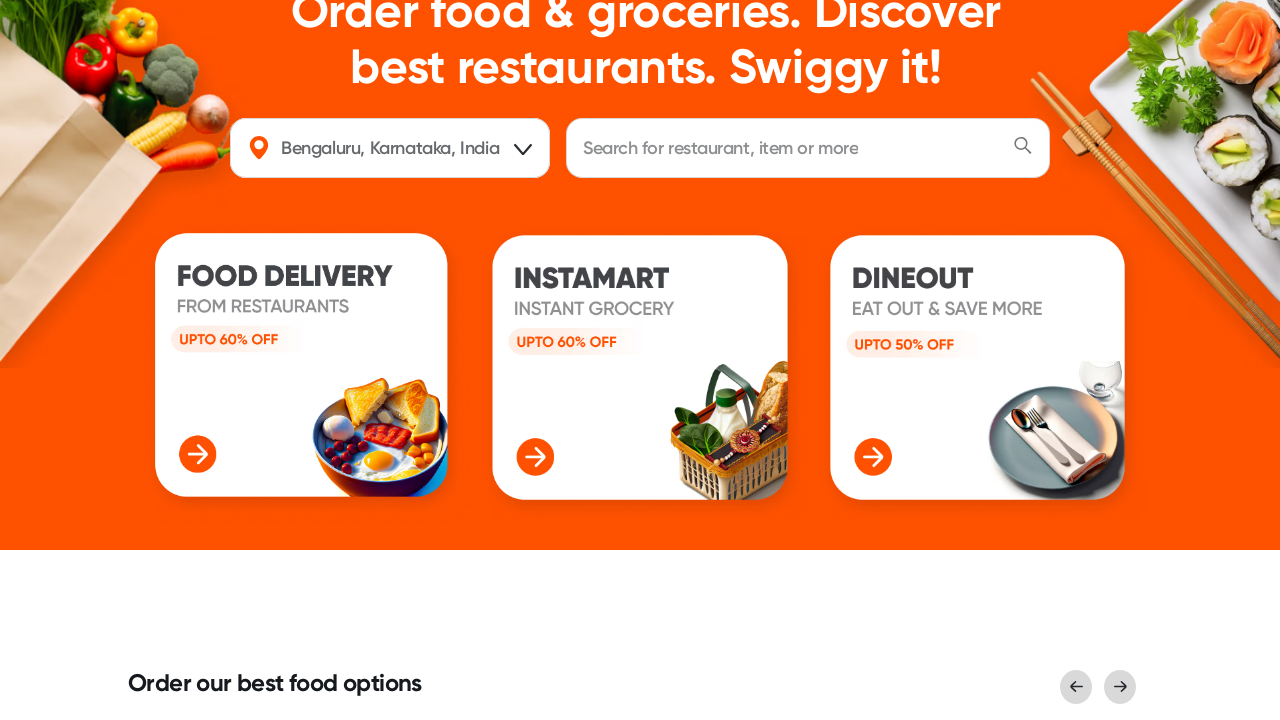

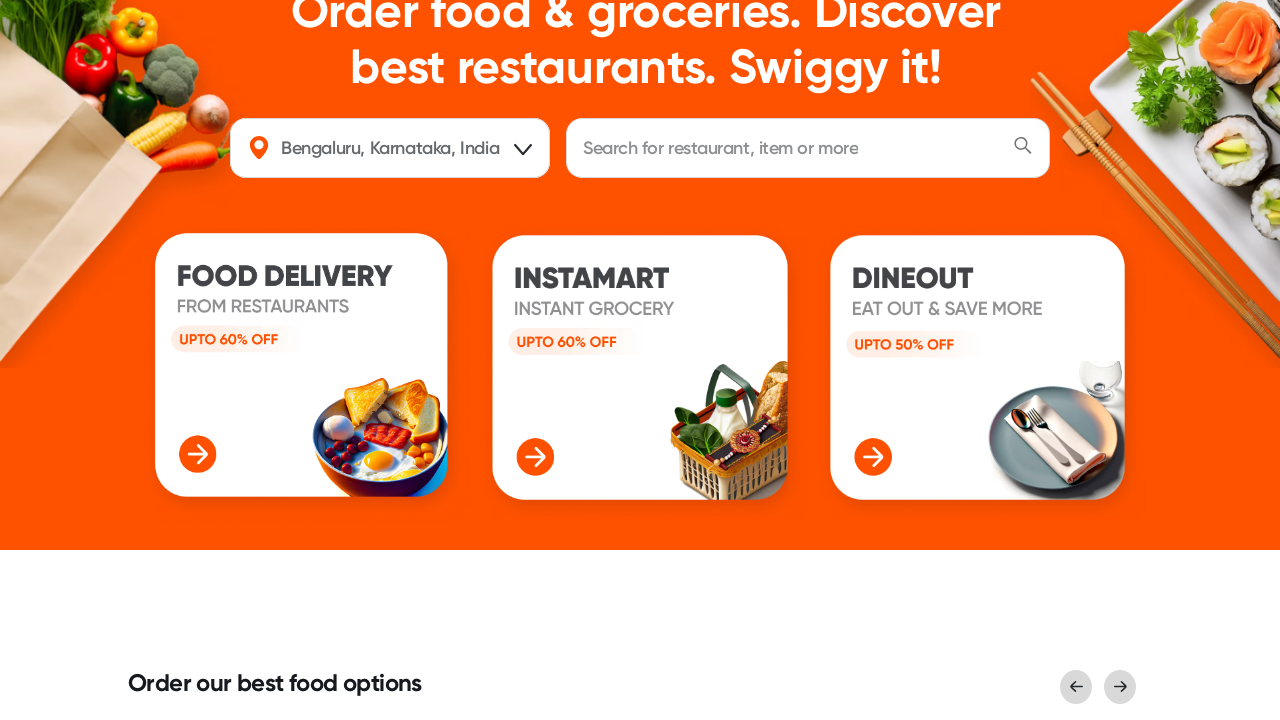